Navigates to Hepsiburada homepage to verify the page loads successfully

Starting URL: https://www.hepsiburada.com

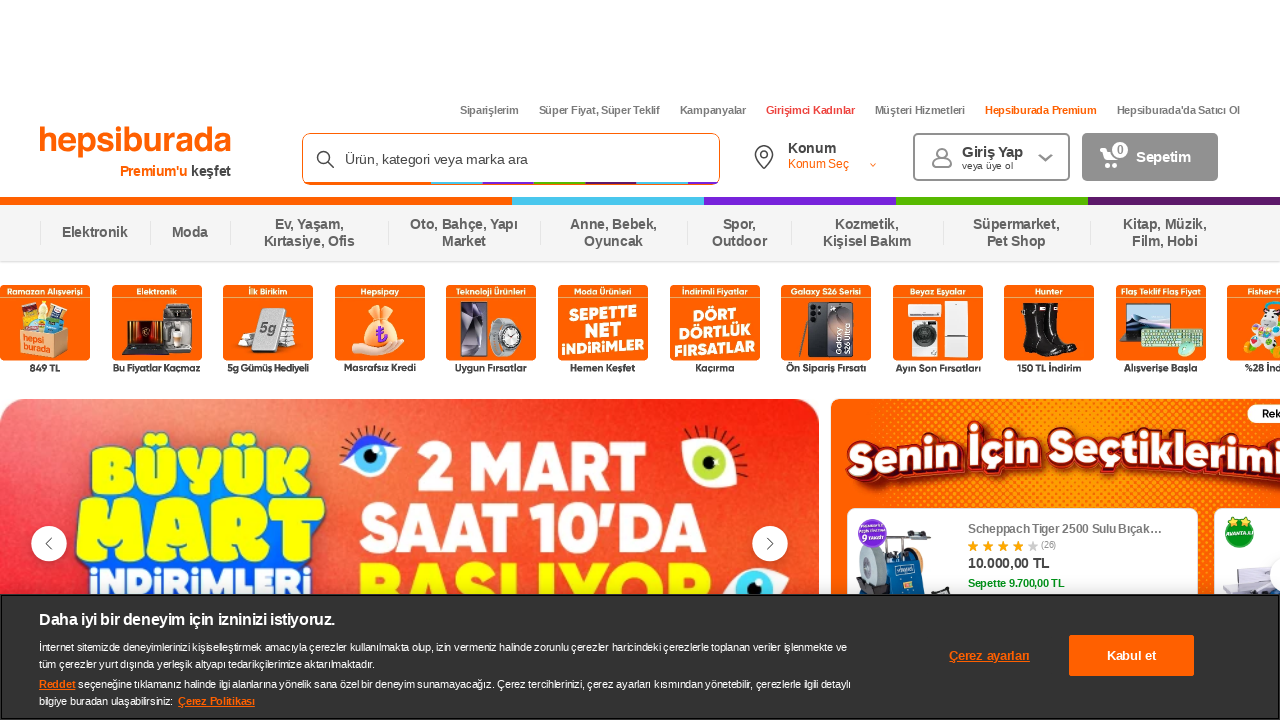

Waited for Hepsiburada homepage to reach domcontentloaded state
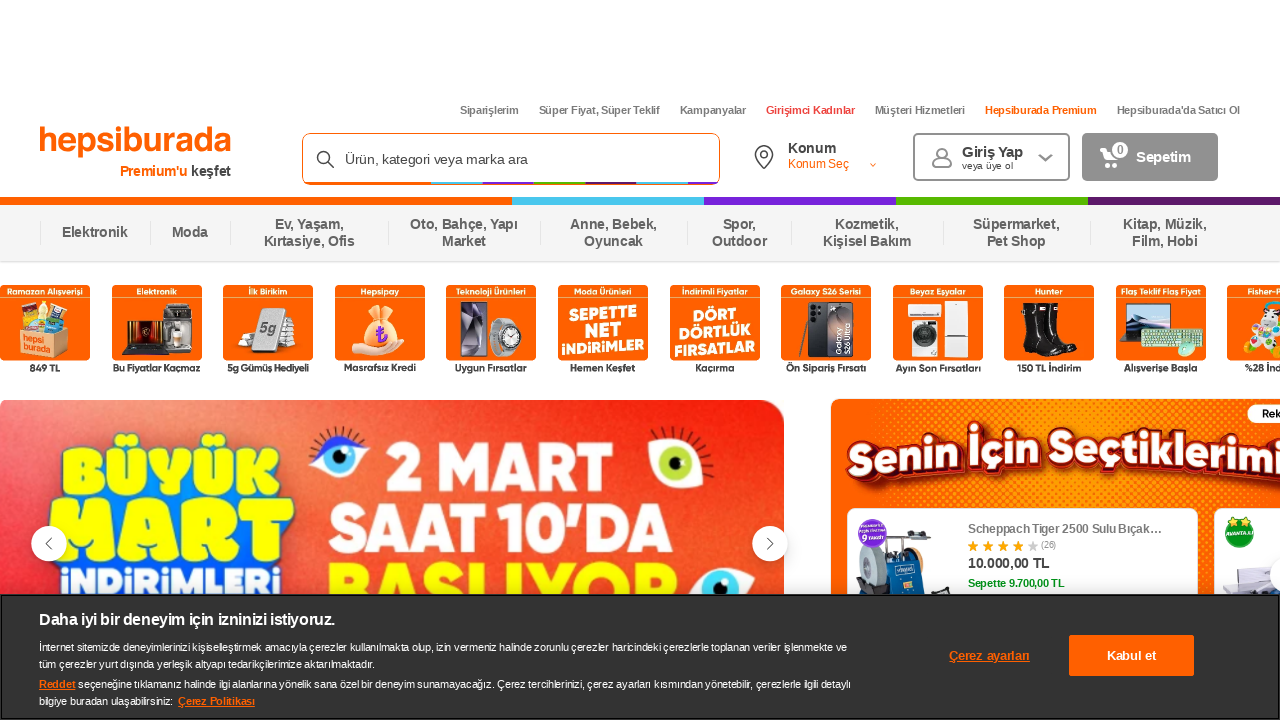

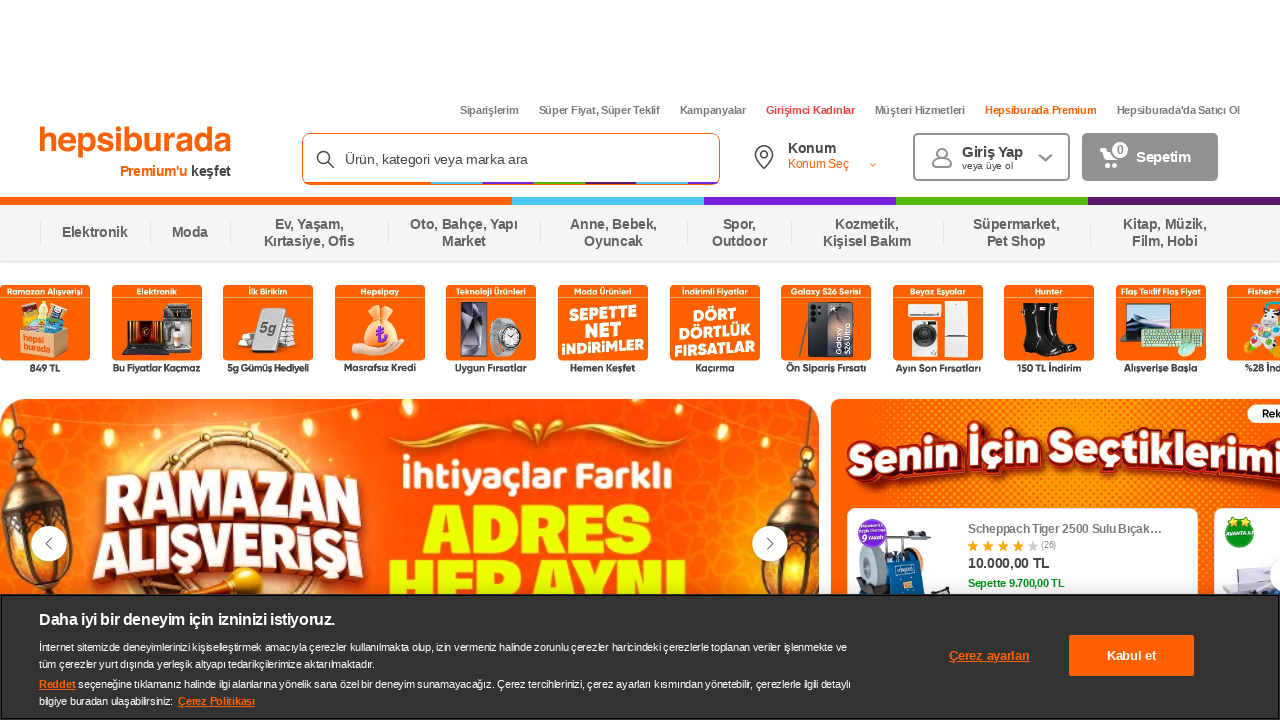